Demonstrates JavaScript execution in browser automation by navigating to a demo store, clicking the first image, filling a search field with "glasses", and refreshing the page

Starting URL: http://demostore.supersqa.com

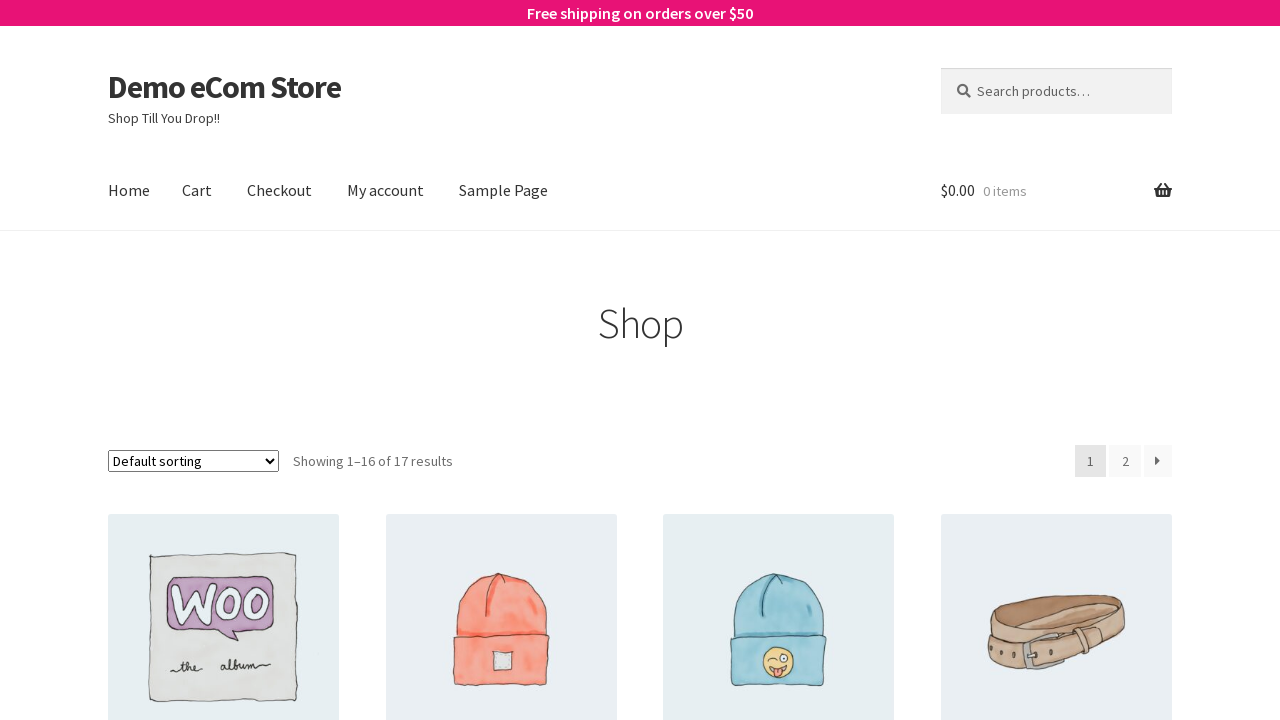

Clicked the first image on the page at (224, 604) on img >> nth=0
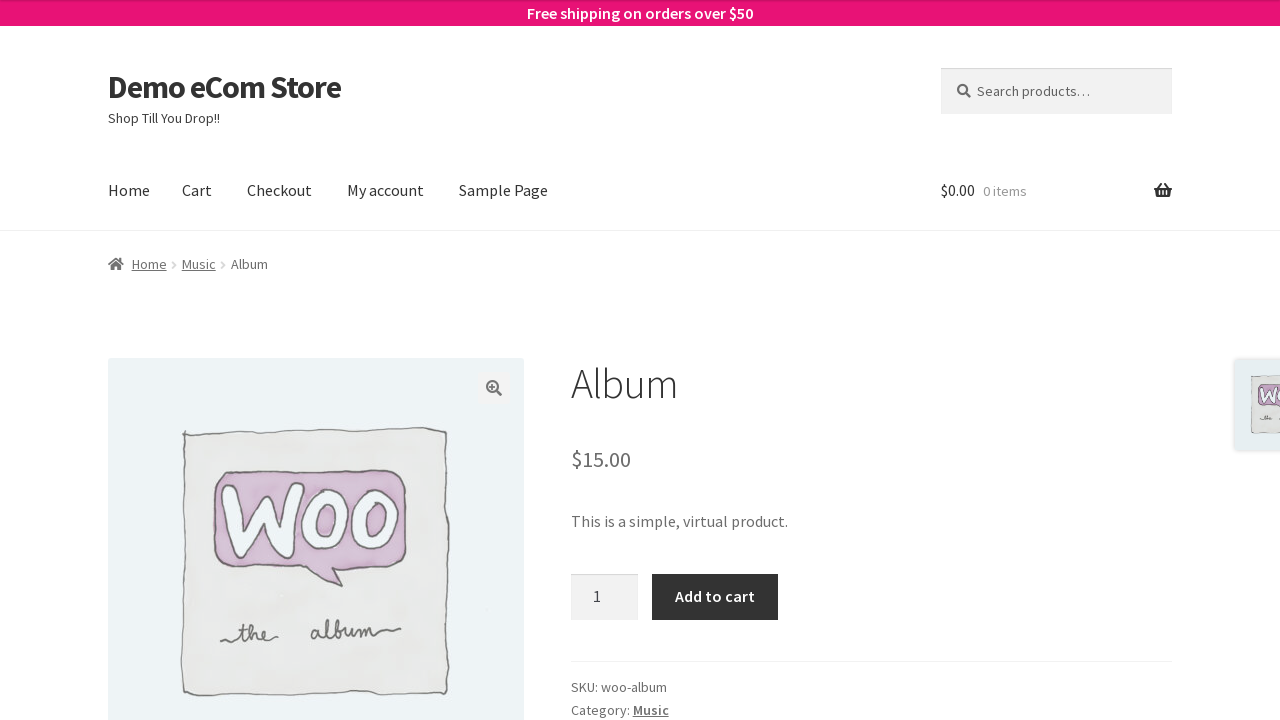

Filled search field with 'glasses' on input[name='s']
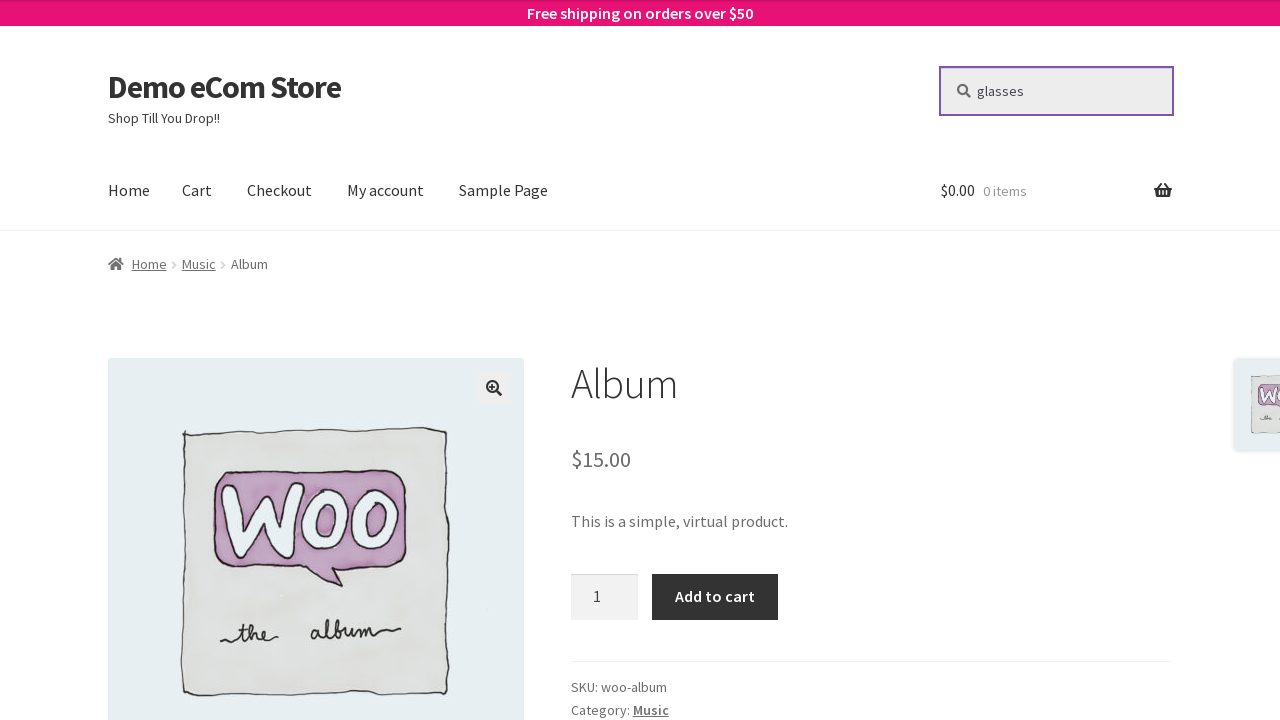

Refreshed the page
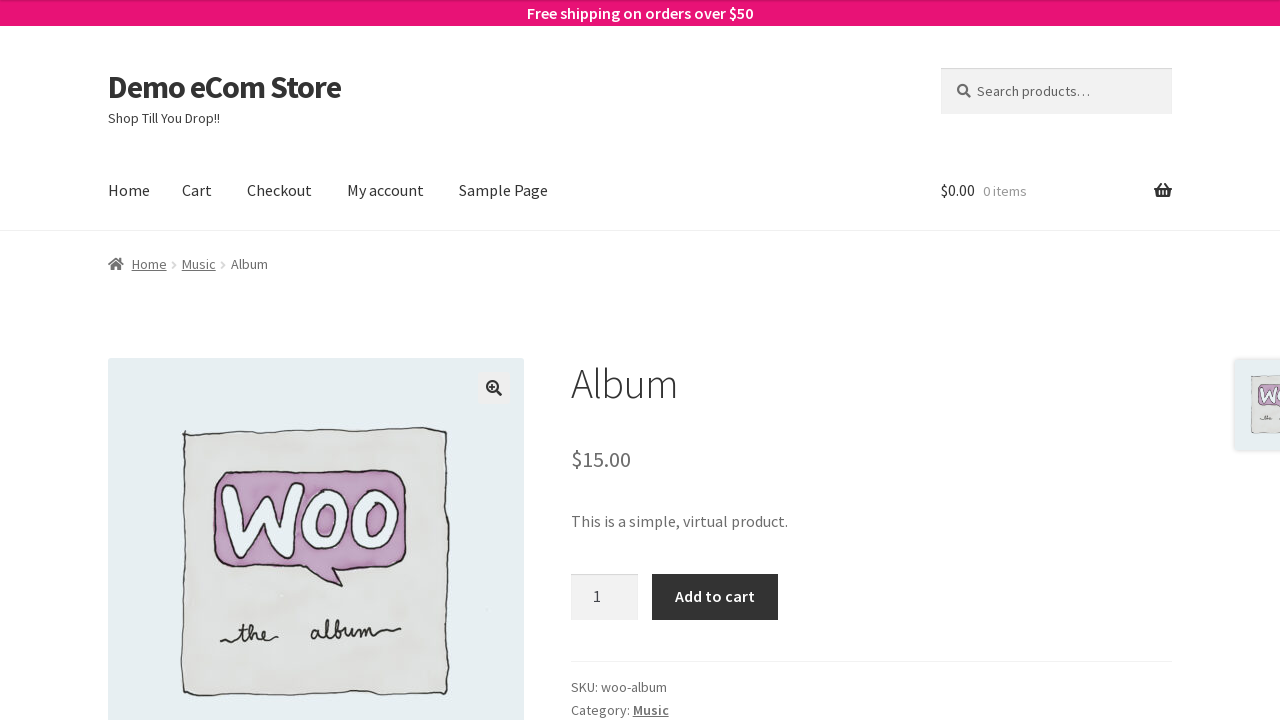

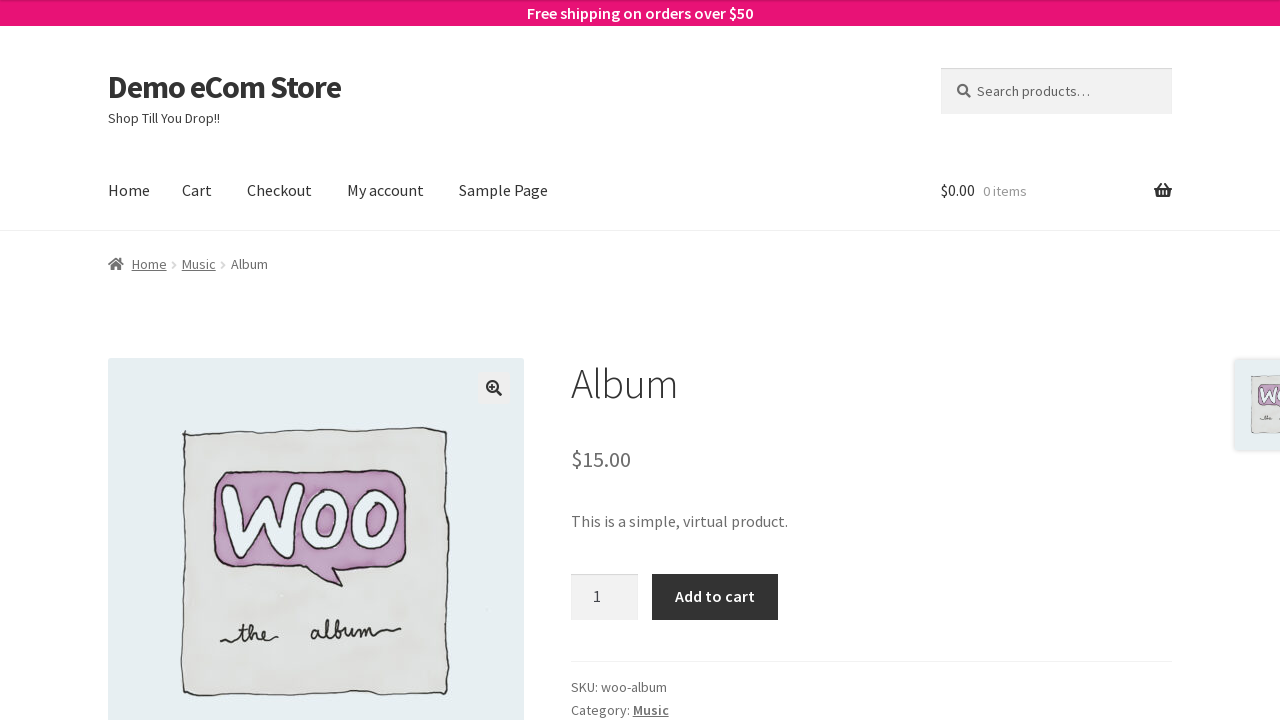